Tests alert functionality by filling a name input field, clicking an alert button, and accepting the JavaScript alert that appears

Starting URL: https://rahulshettyacademy.com/AutomationPractice

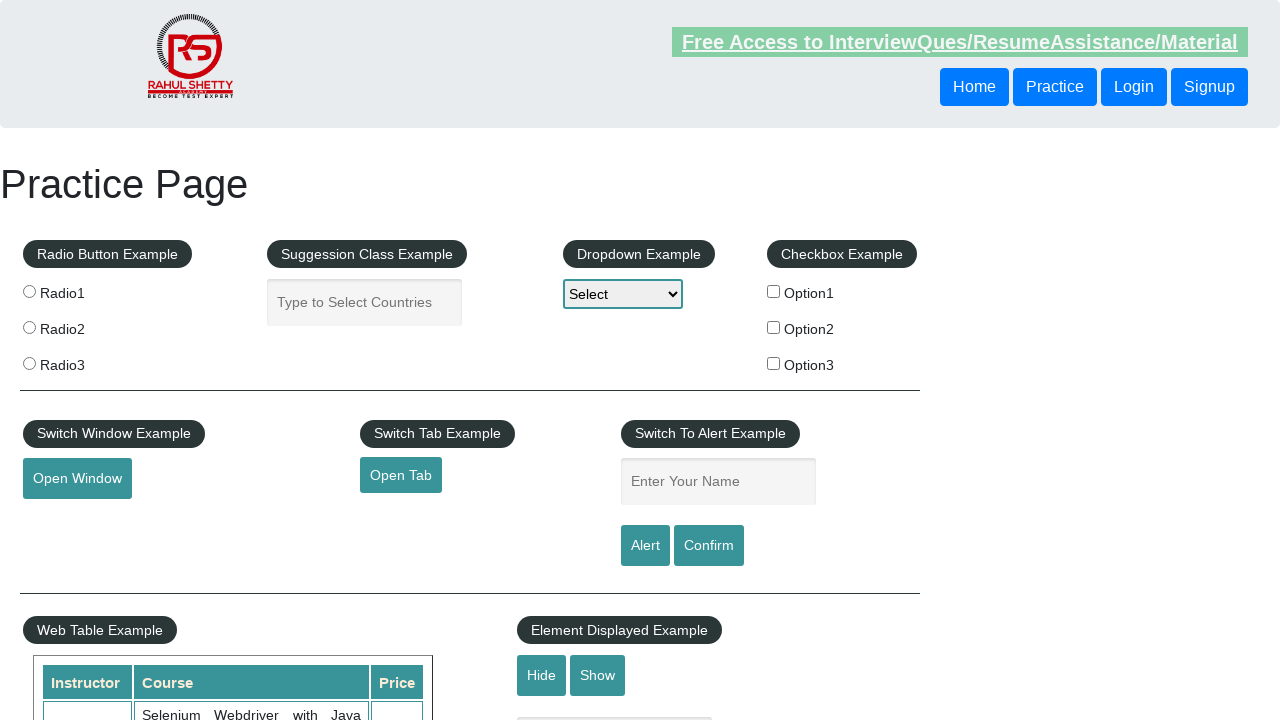

Filled name input field with 'Marcus Johnson' on input#name
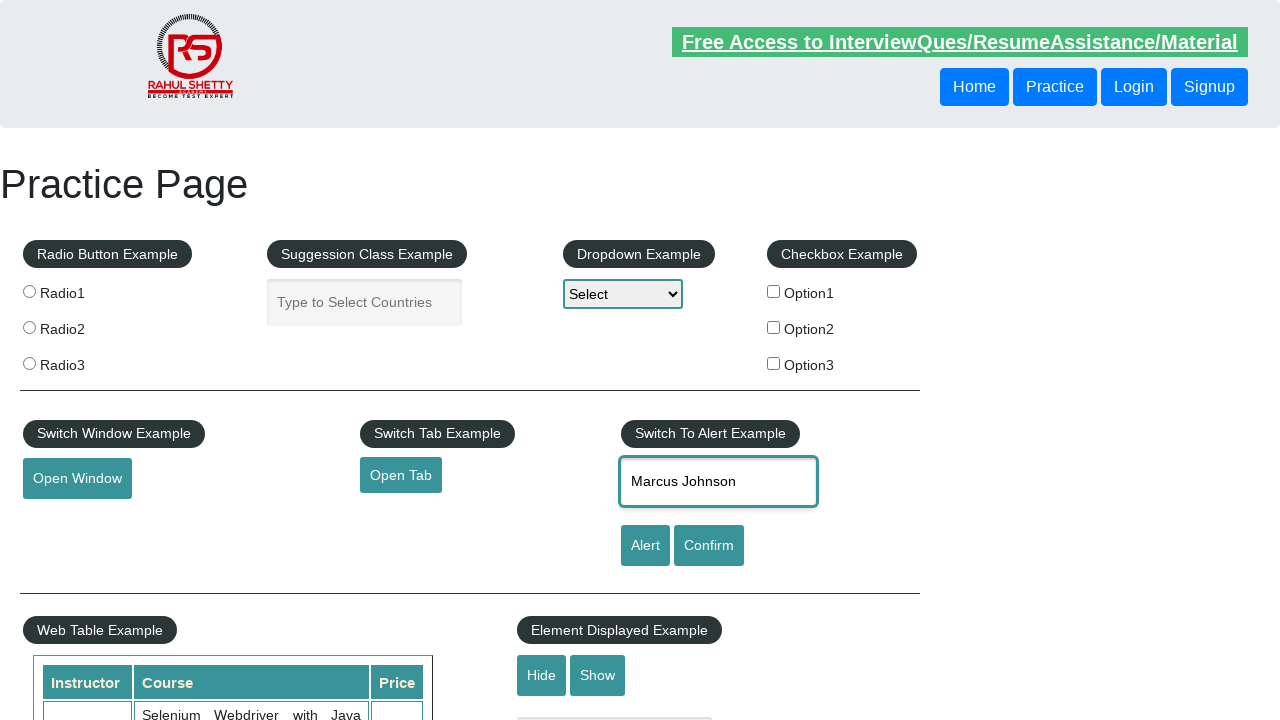

Clicked alert button to trigger JavaScript alert at (645, 546) on input#alertbtn
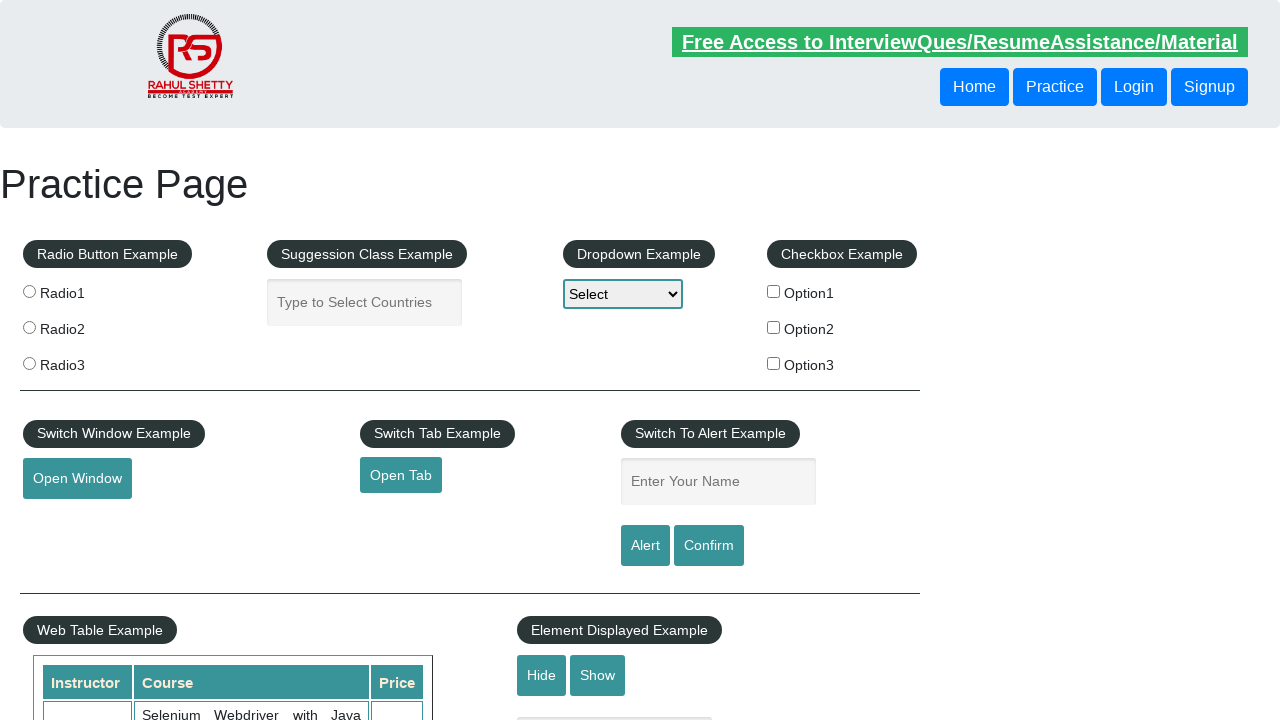

Set up dialog handler to accept JavaScript alert
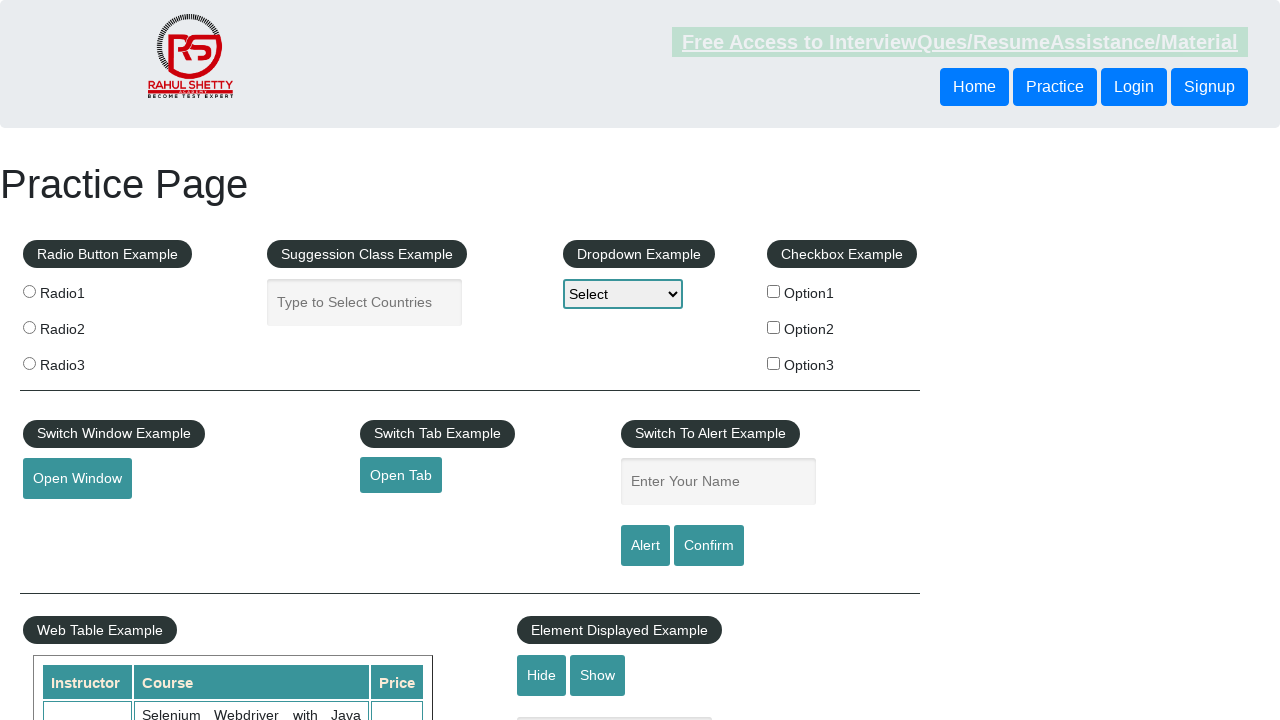

Waited for alert interaction to complete
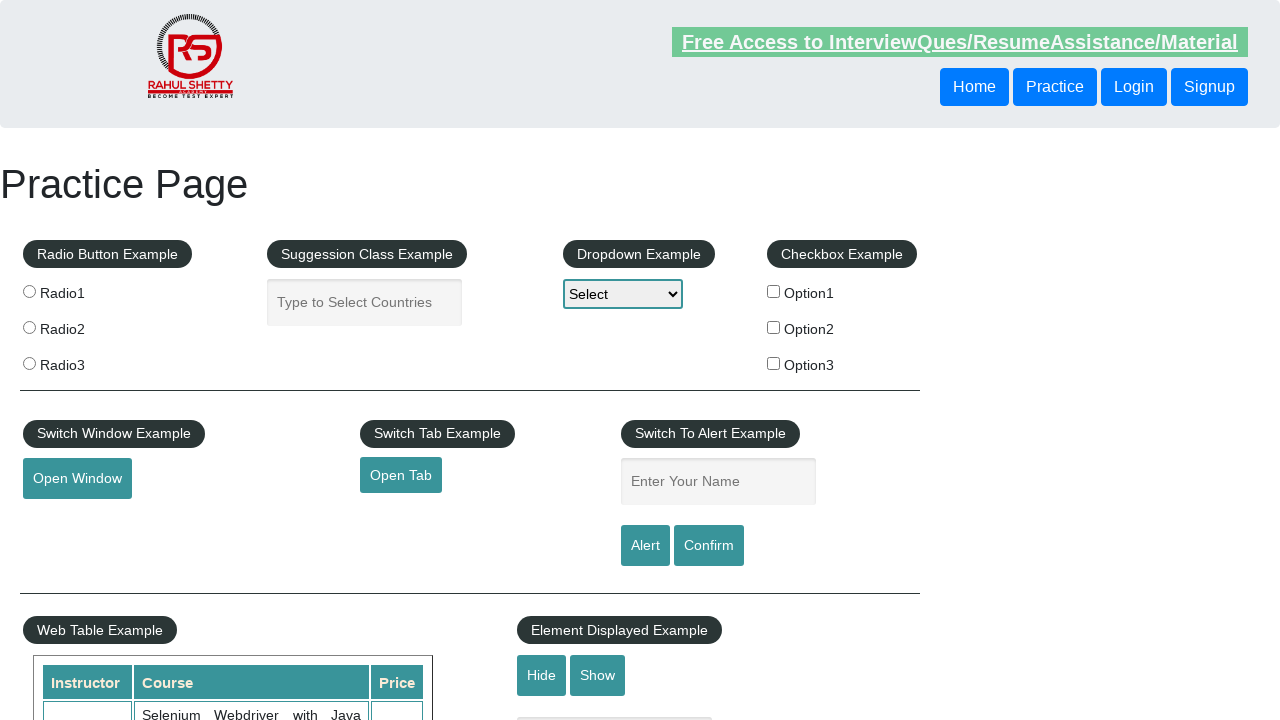

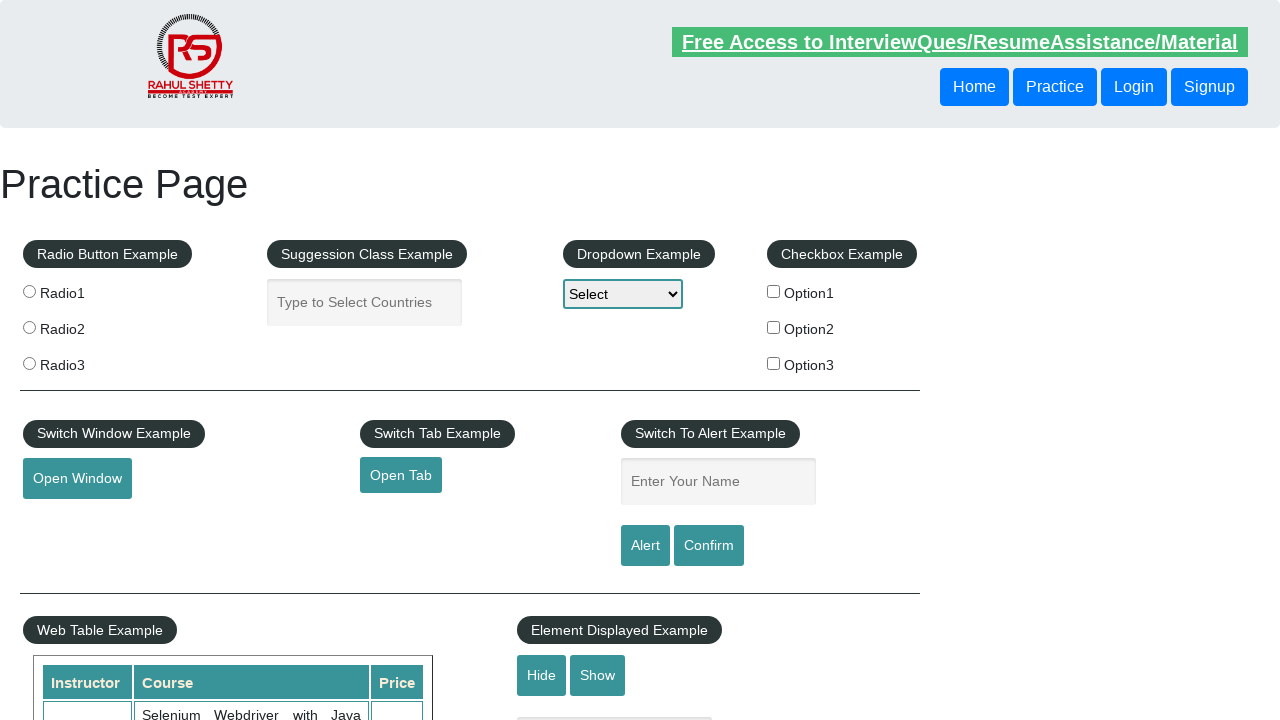